Tests the Add/Remove Elements page by clicking the "Add Element" button multiple times to create delete buttons, then clicking some delete buttons to remove them and validating the deletion.

Starting URL: http://the-internet.herokuapp.com/add_remove_elements/

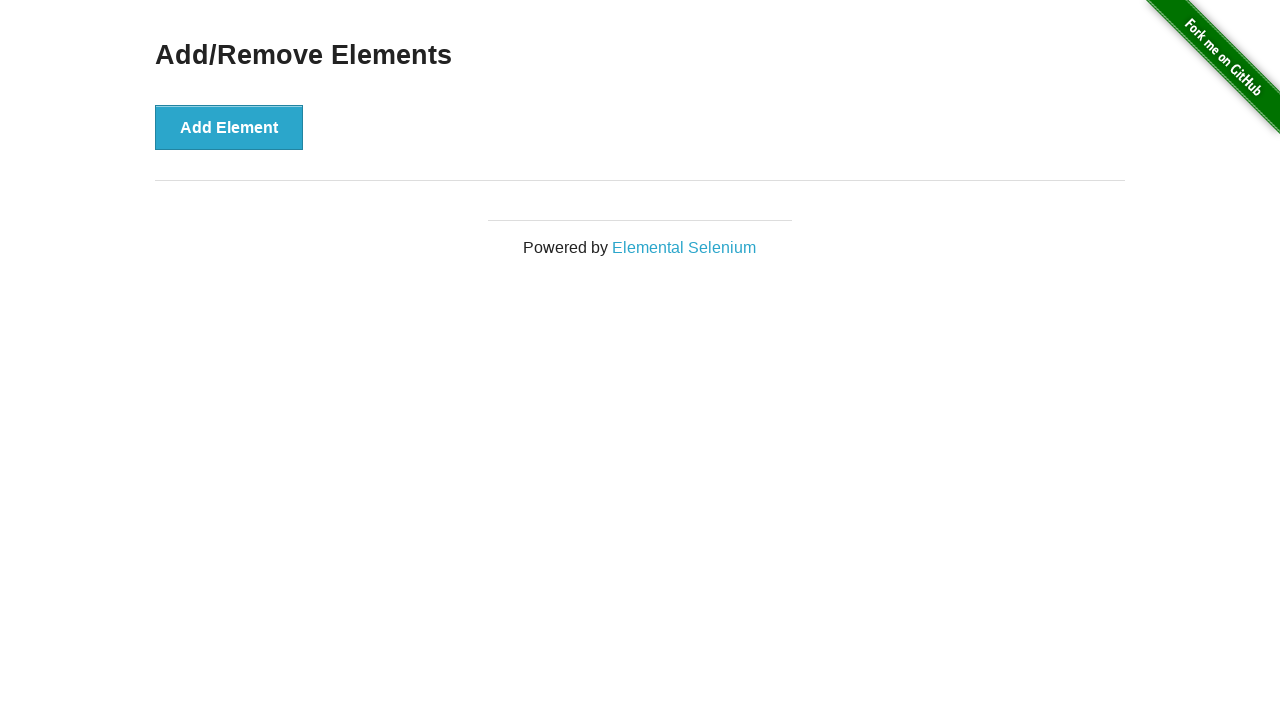

Clicked 'Add Element' button (iteration 1 of 5) at (229, 127) on button[onclick='addElement()']
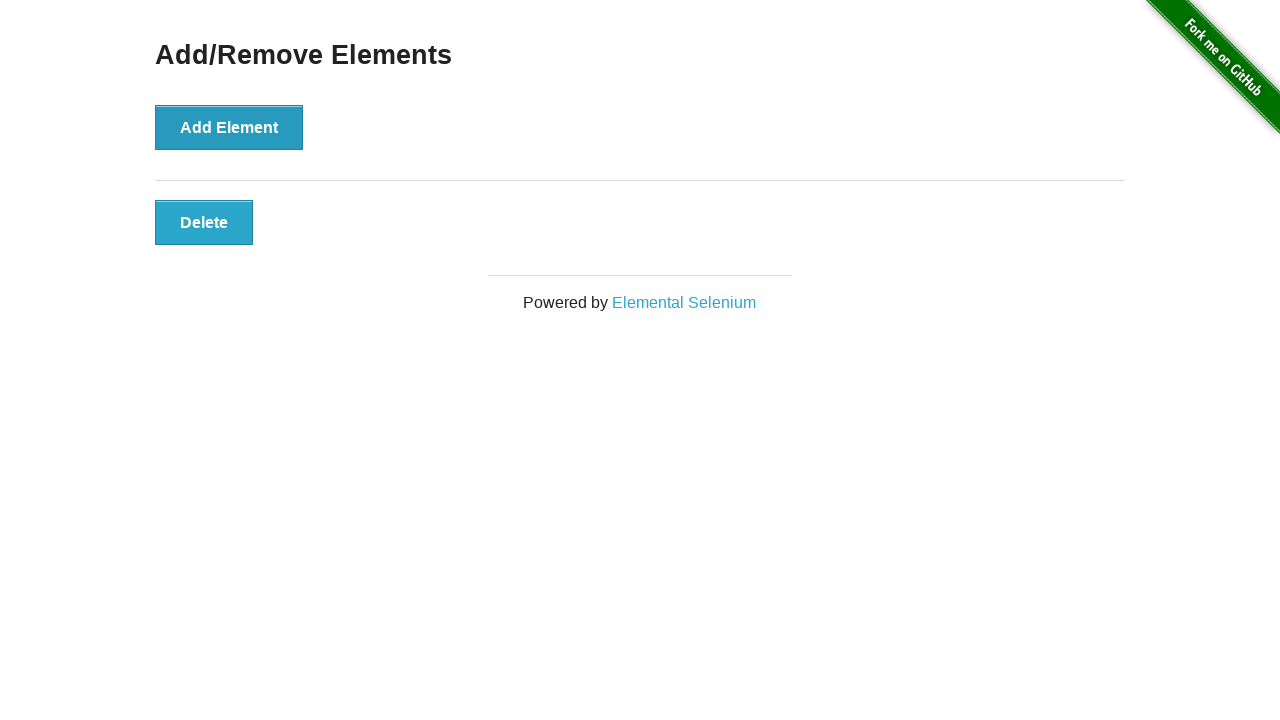

Clicked 'Add Element' button (iteration 2 of 5) at (229, 127) on button[onclick='addElement()']
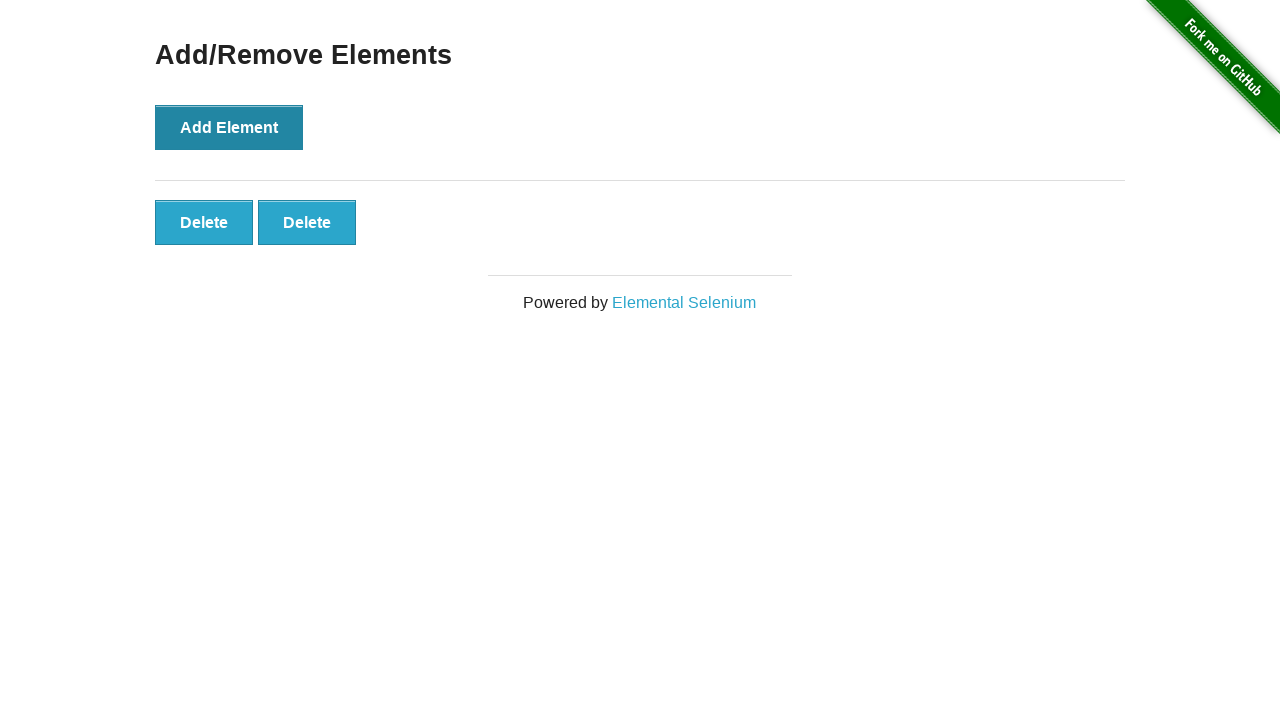

Clicked 'Add Element' button (iteration 3 of 5) at (229, 127) on button[onclick='addElement()']
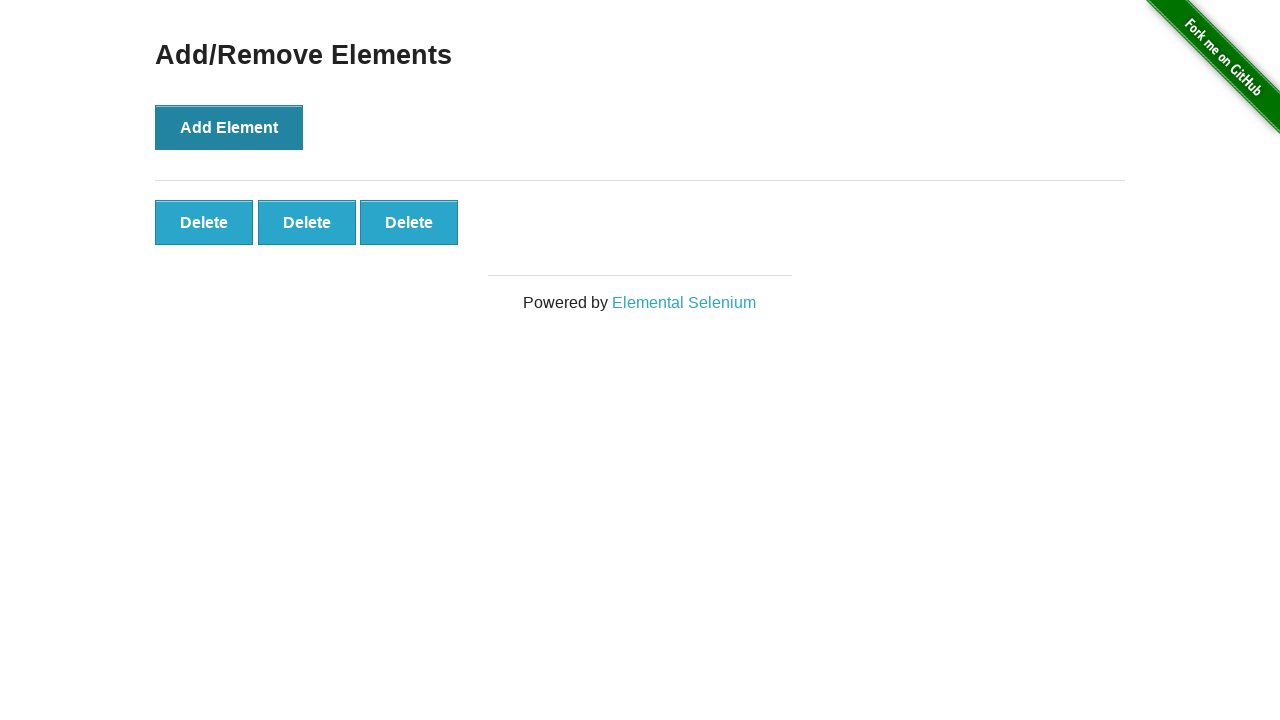

Clicked 'Add Element' button (iteration 4 of 5) at (229, 127) on button[onclick='addElement()']
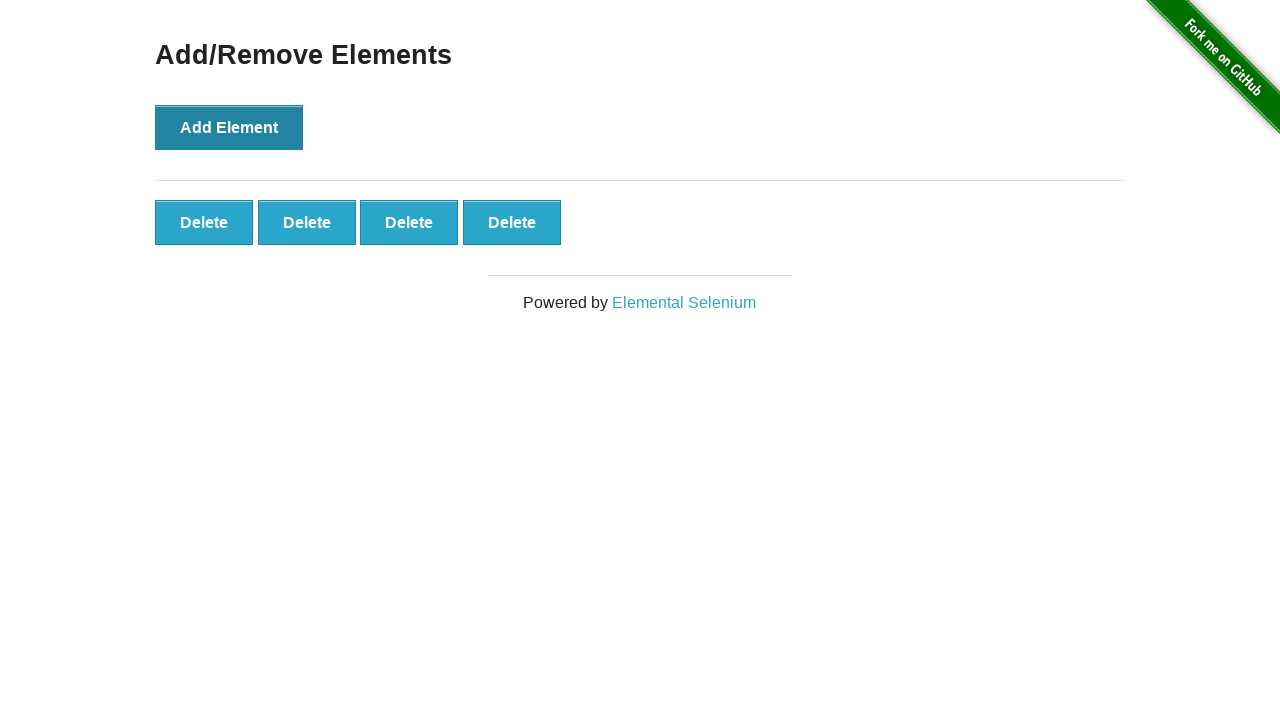

Clicked 'Add Element' button (iteration 5 of 5) at (229, 127) on button[onclick='addElement()']
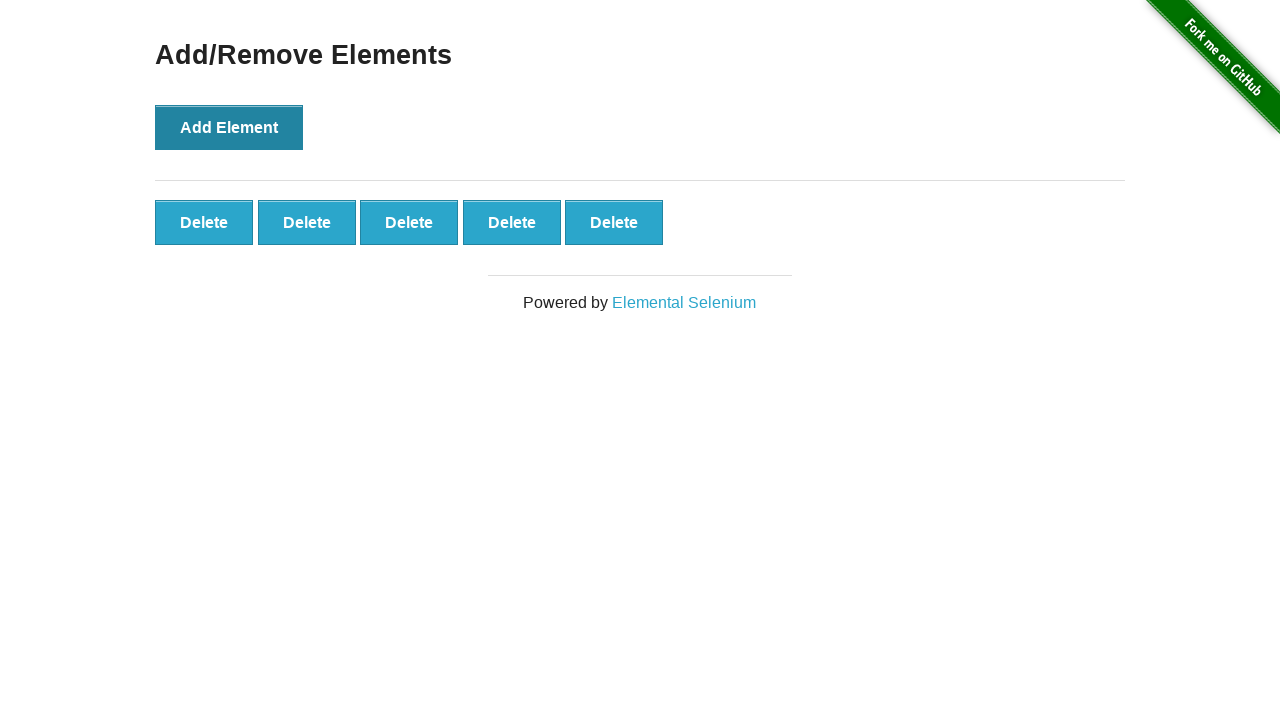

Delete buttons appeared after adding 5 elements
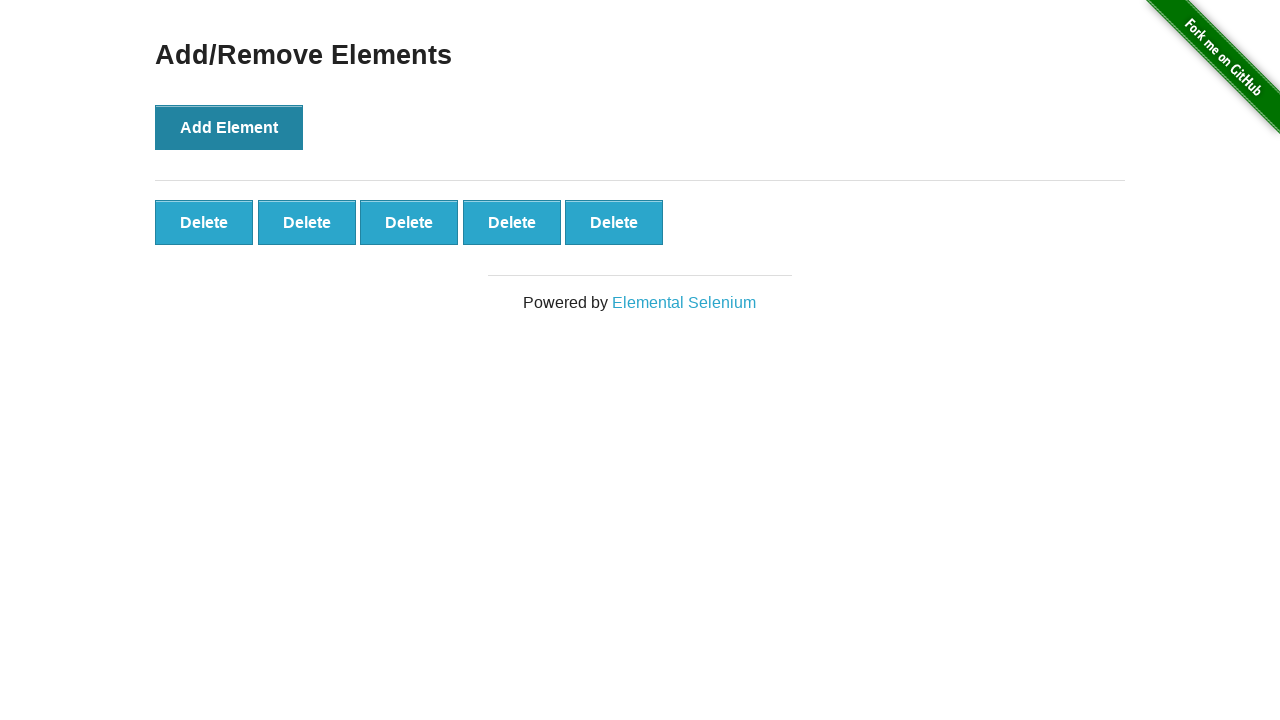

Clicked delete button (iteration 1 of 3) at (204, 222) on button.added-manually >> nth=0
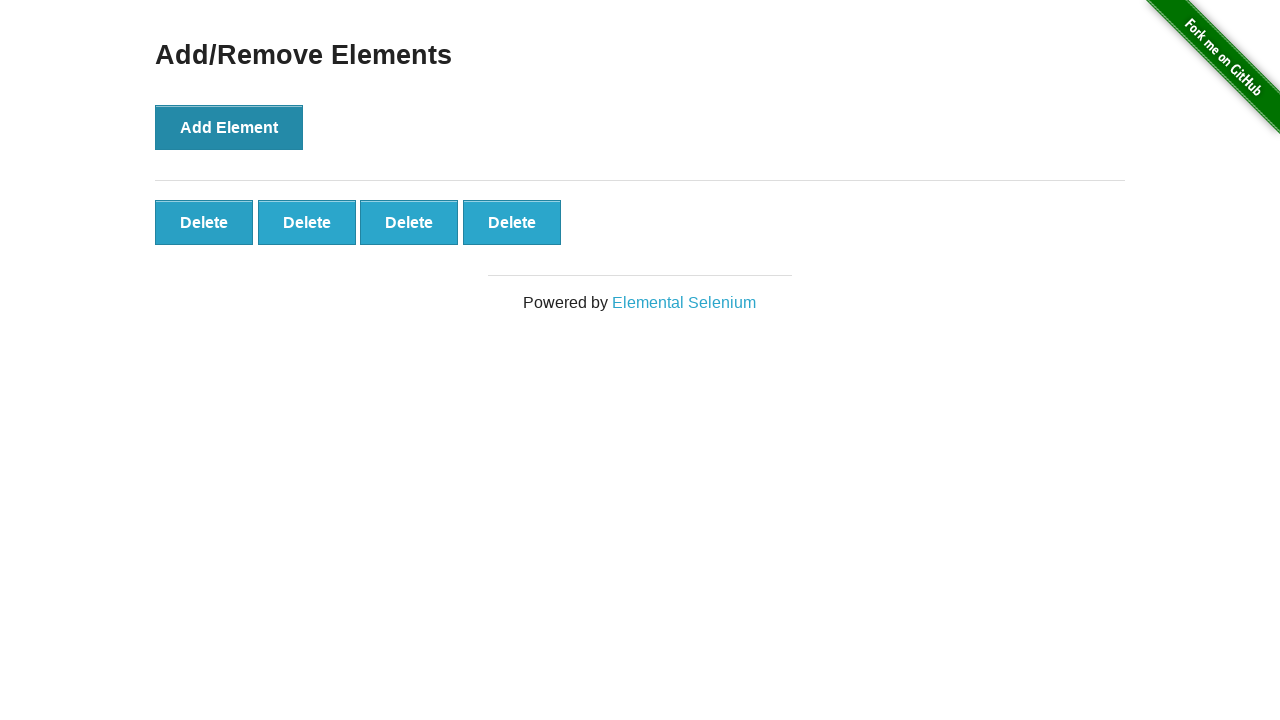

Clicked delete button (iteration 2 of 3) at (204, 222) on button.added-manually >> nth=0
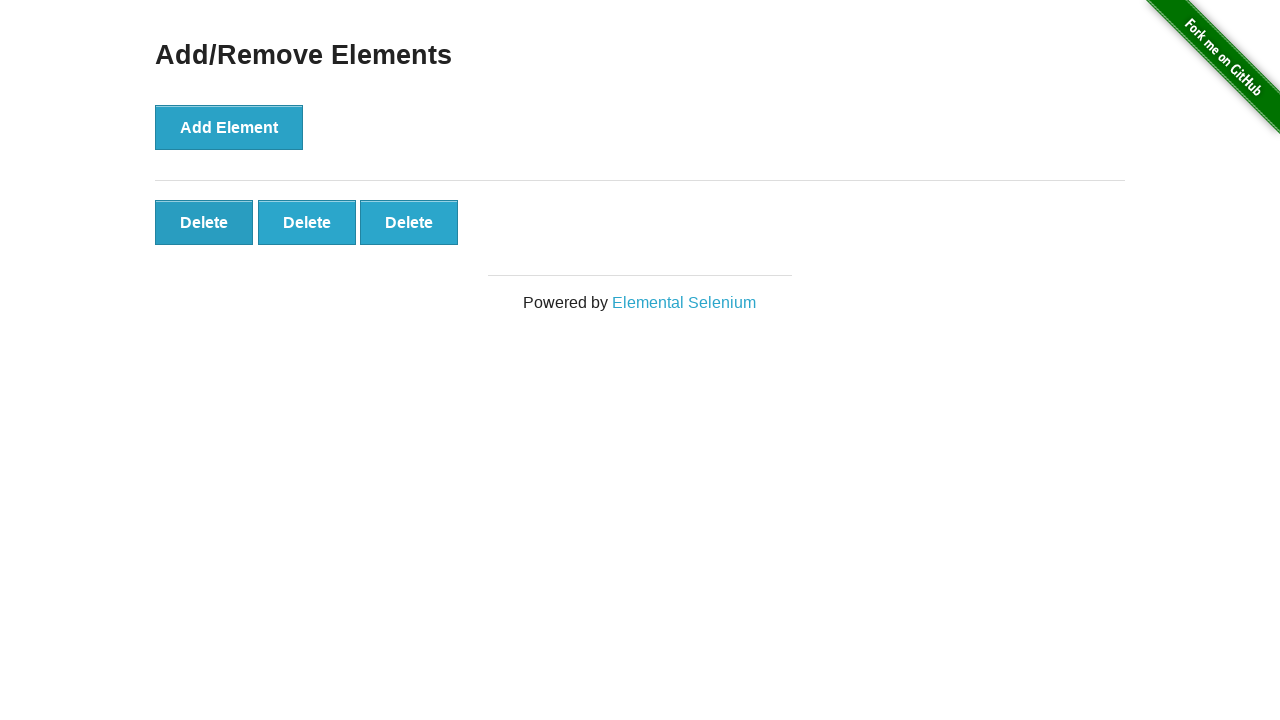

Clicked delete button (iteration 3 of 3) at (204, 222) on button.added-manually >> nth=0
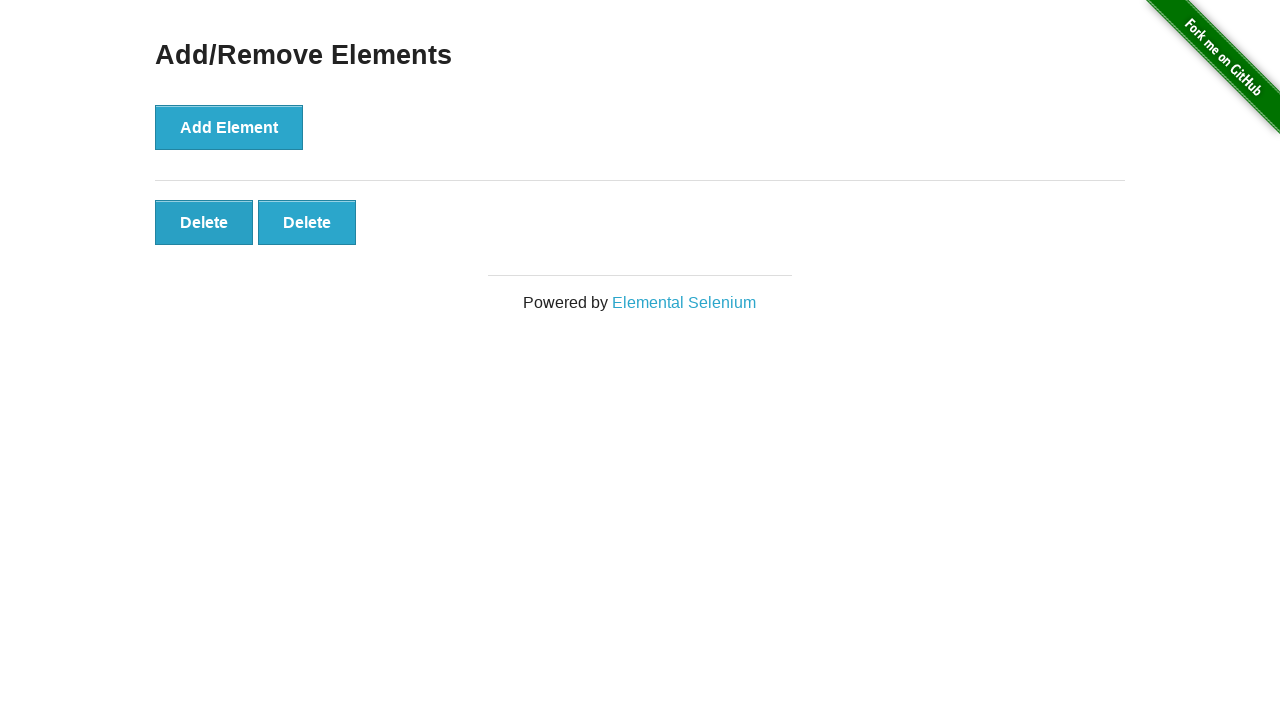

Verified that 2 delete buttons remain after deleting 3 elements
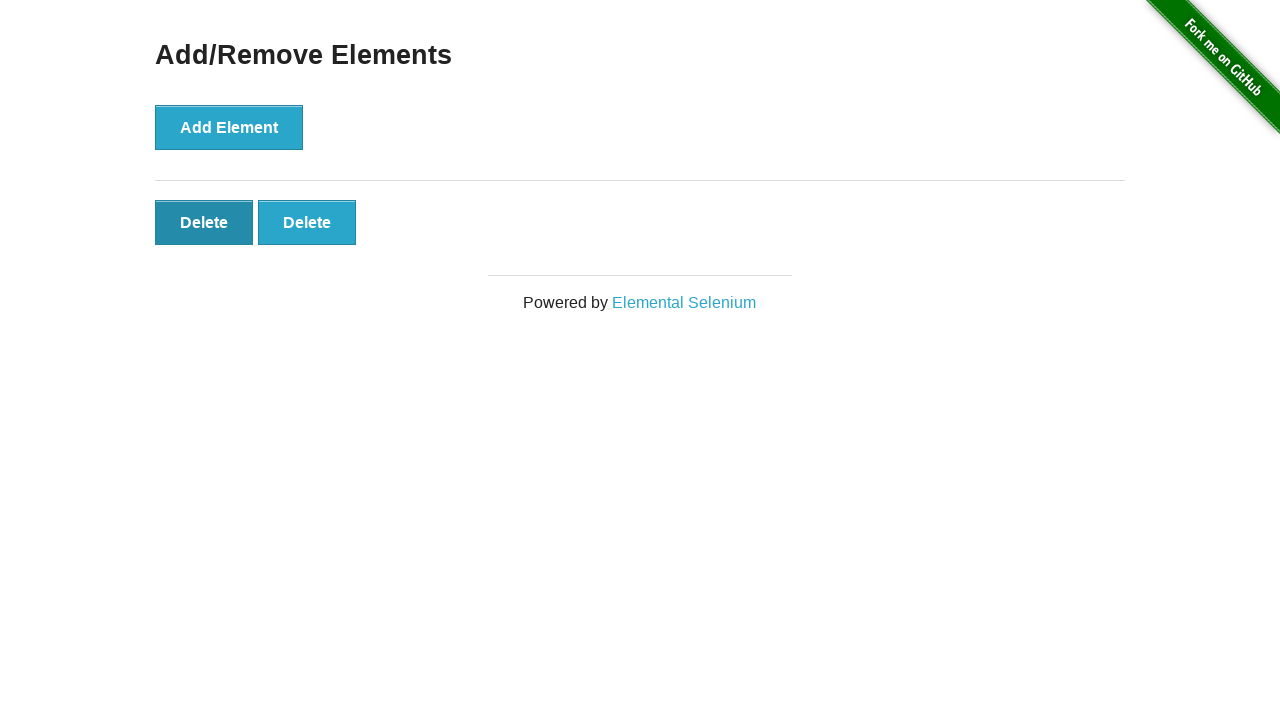

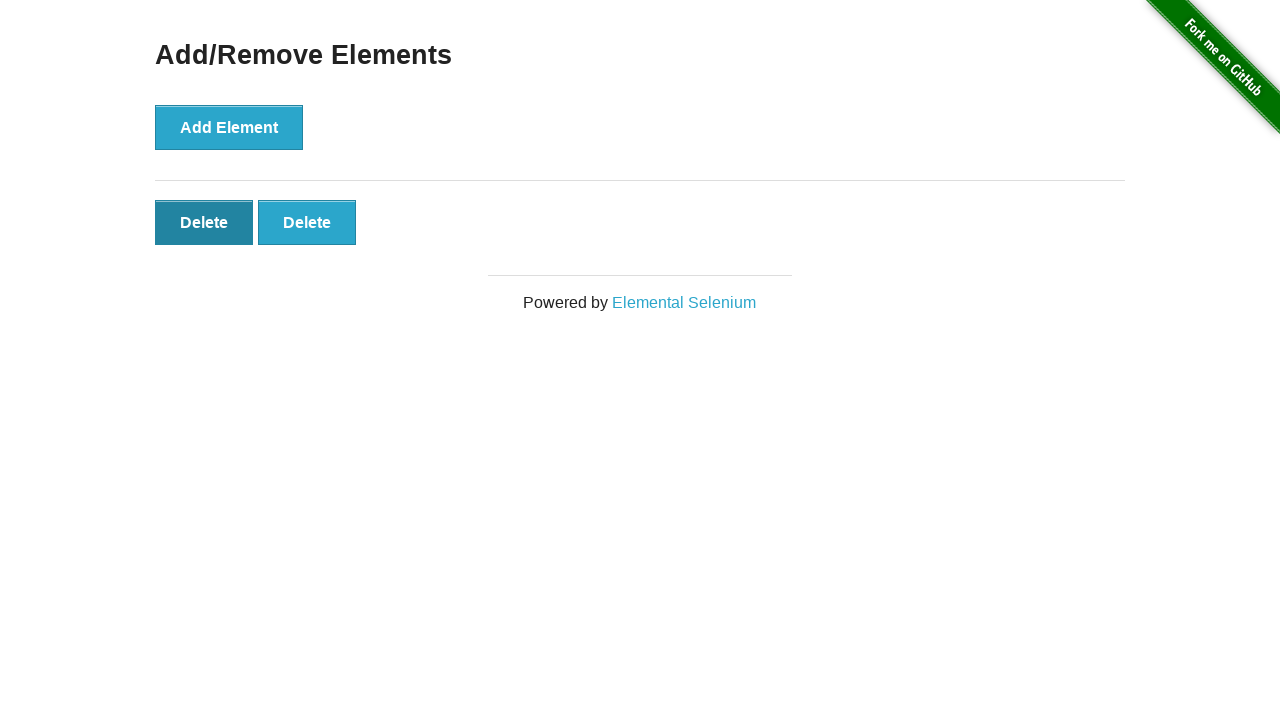